Tests context menu functionality by navigating to context menu page, right-clicking on the hot spot, and handling the resulting alert

Starting URL: https://the-internet.herokuapp.com/

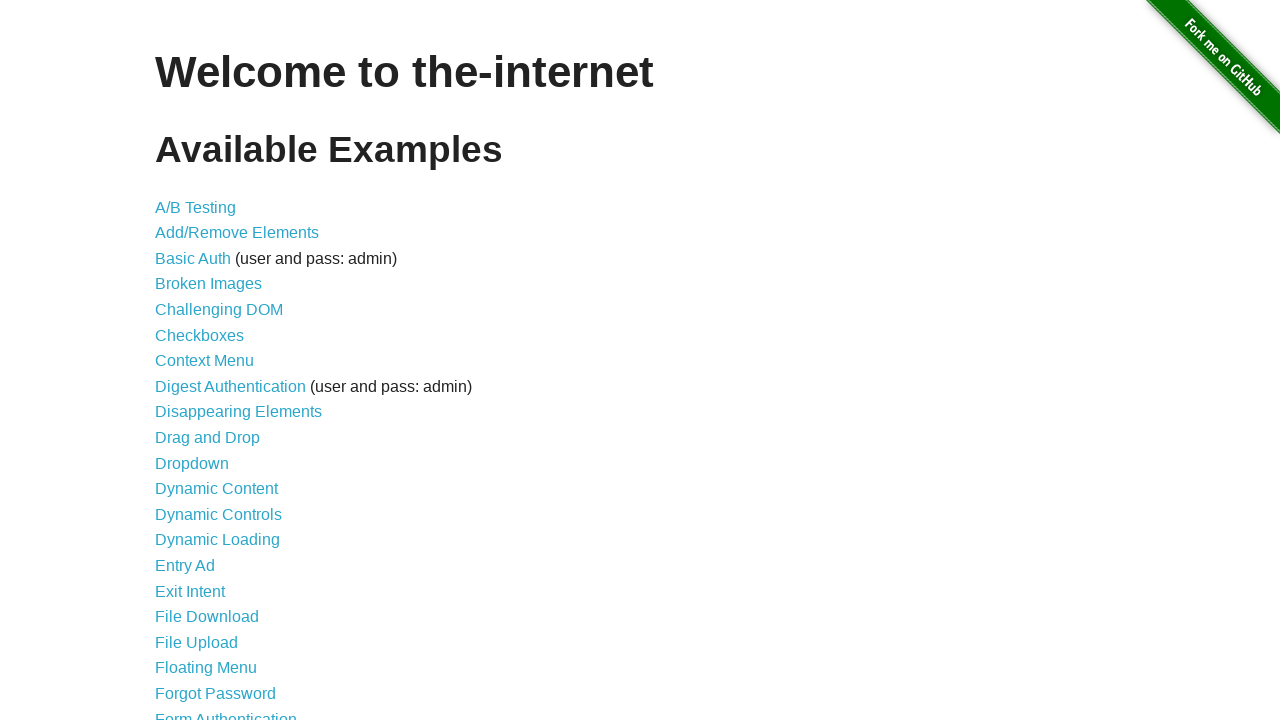

Clicked link to navigate to context menu page at (204, 361) on a[href*='context']
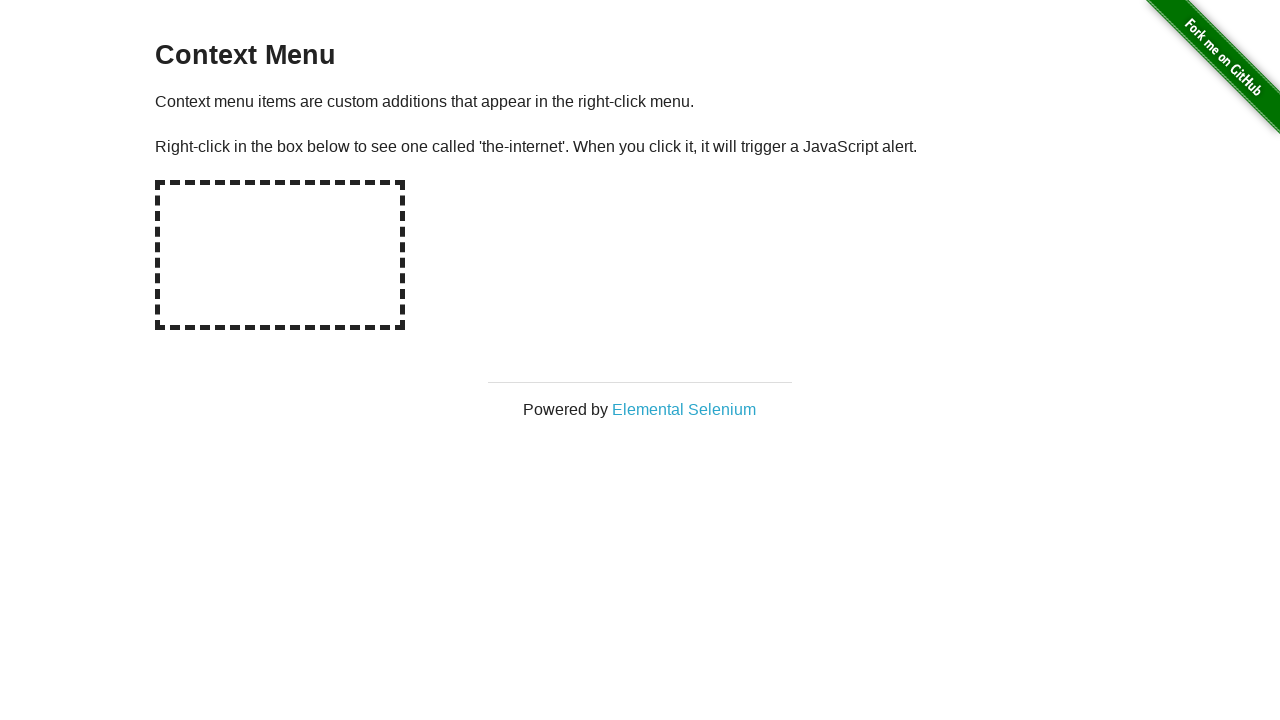

Set up dialog handler to accept alerts
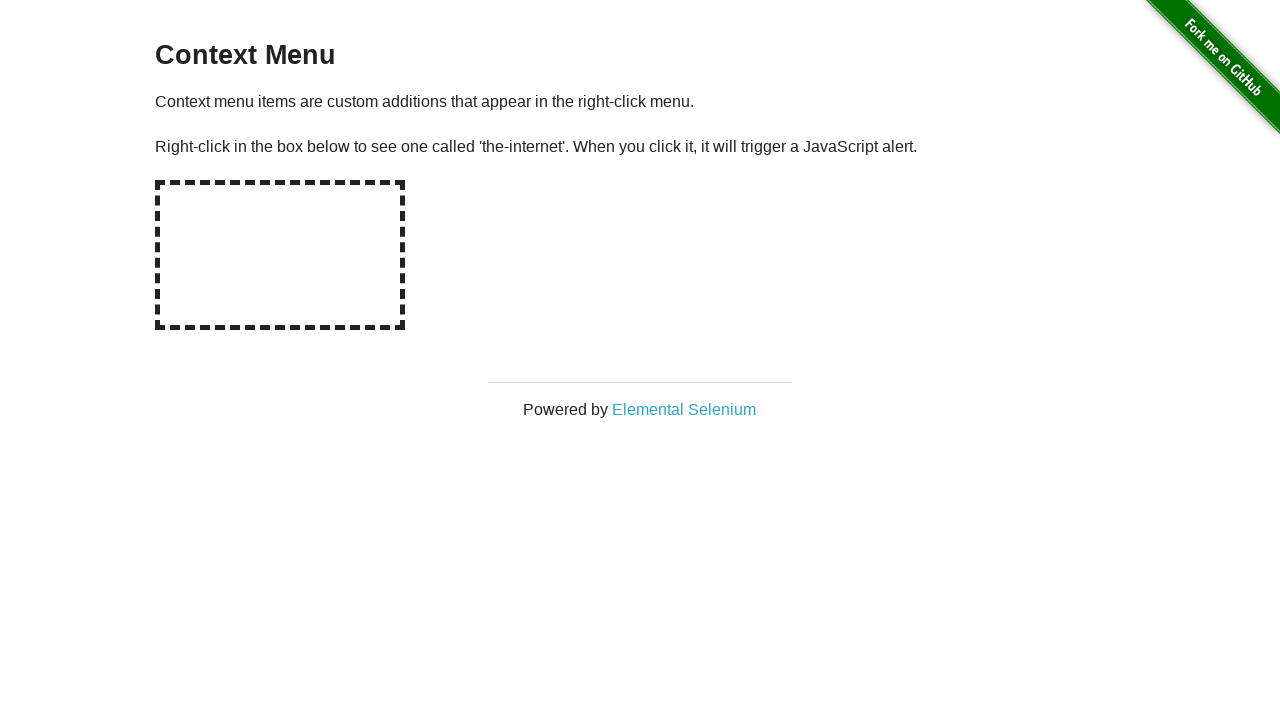

Right-clicked on the hot spot to trigger context menu at (280, 255) on #hot-spot
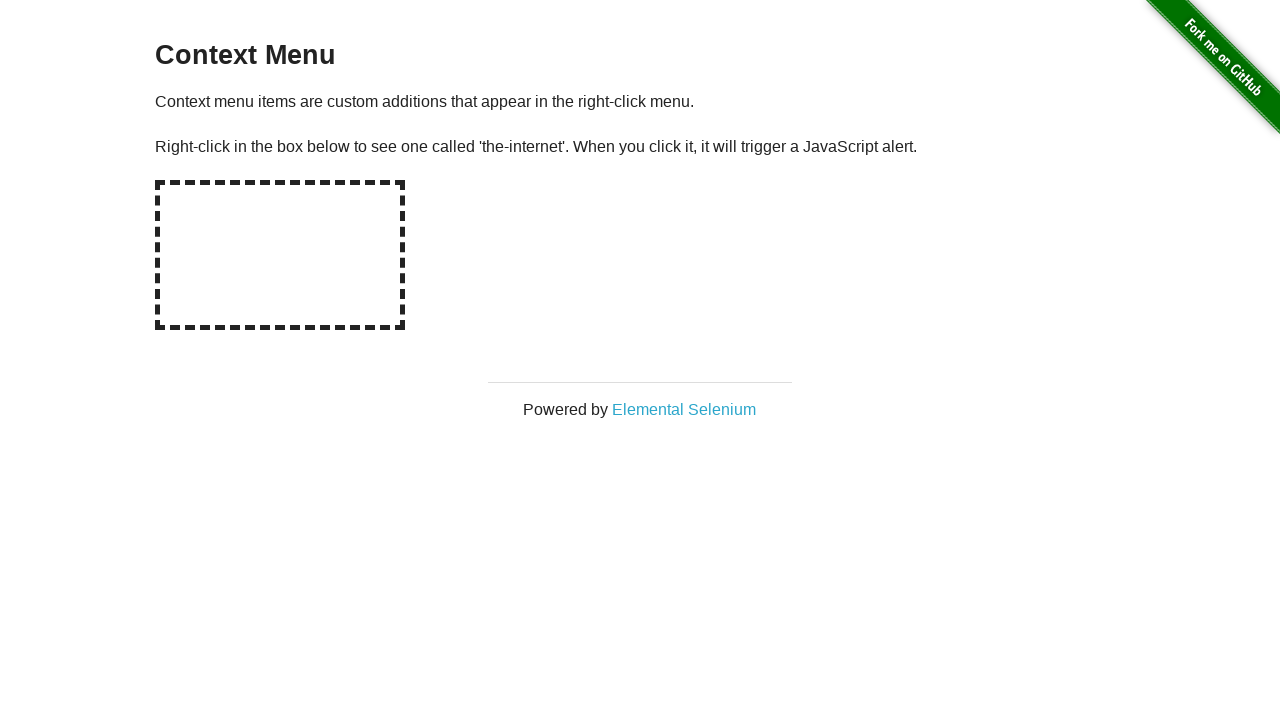

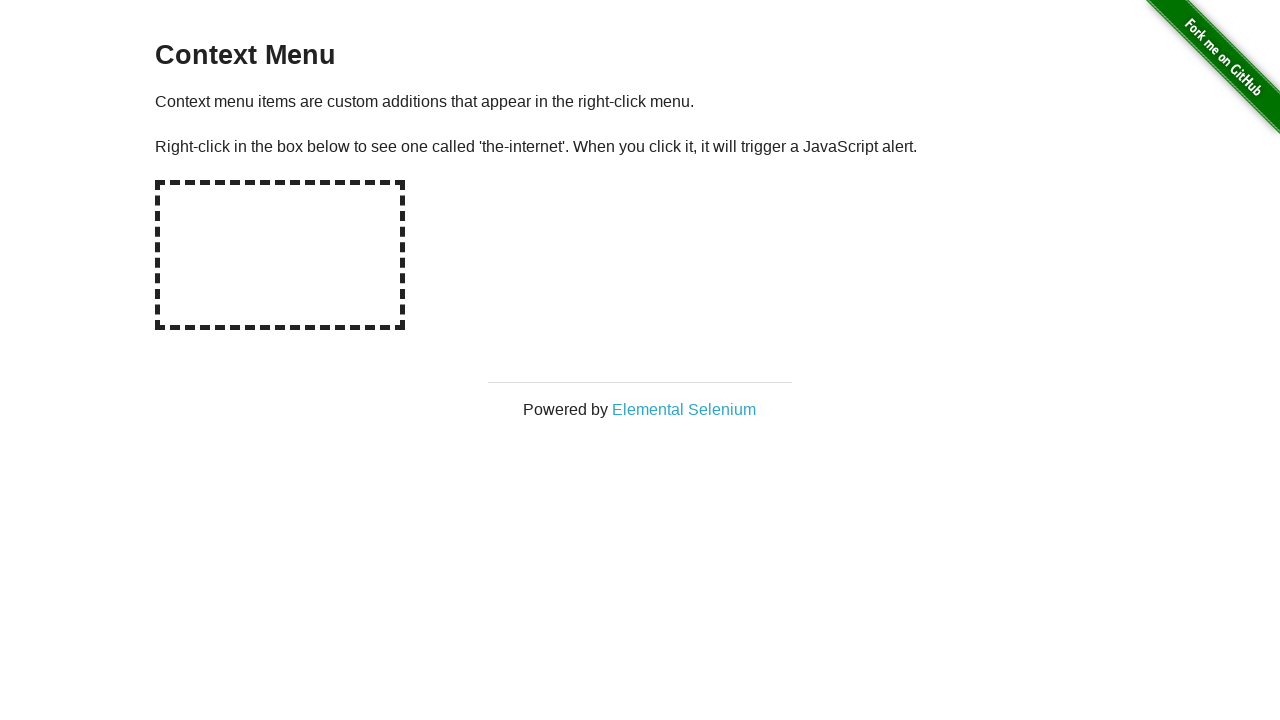